Tests opting out of A/B tests by adding an opt-out cookie before navigating to the A/B test page, then verifying the page shows the opt-out version.

Starting URL: http://the-internet.herokuapp.com

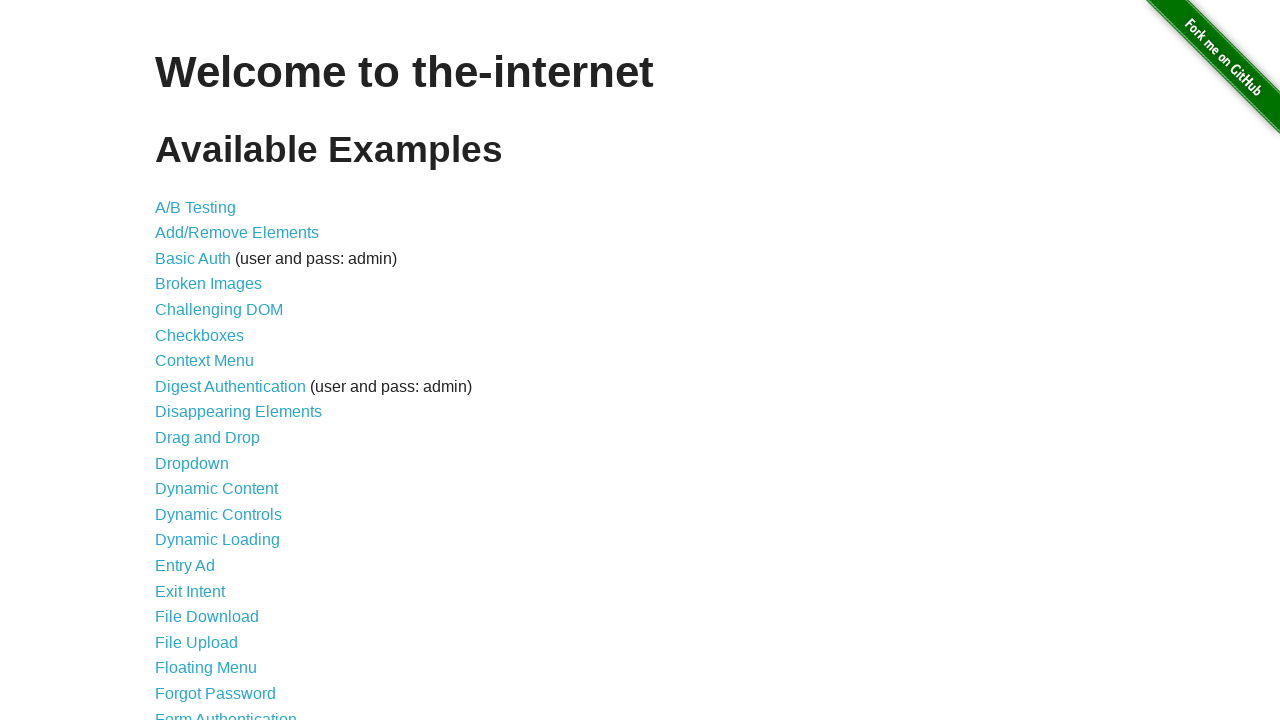

Added optimizelyOptOut cookie to opt out of A/B tests
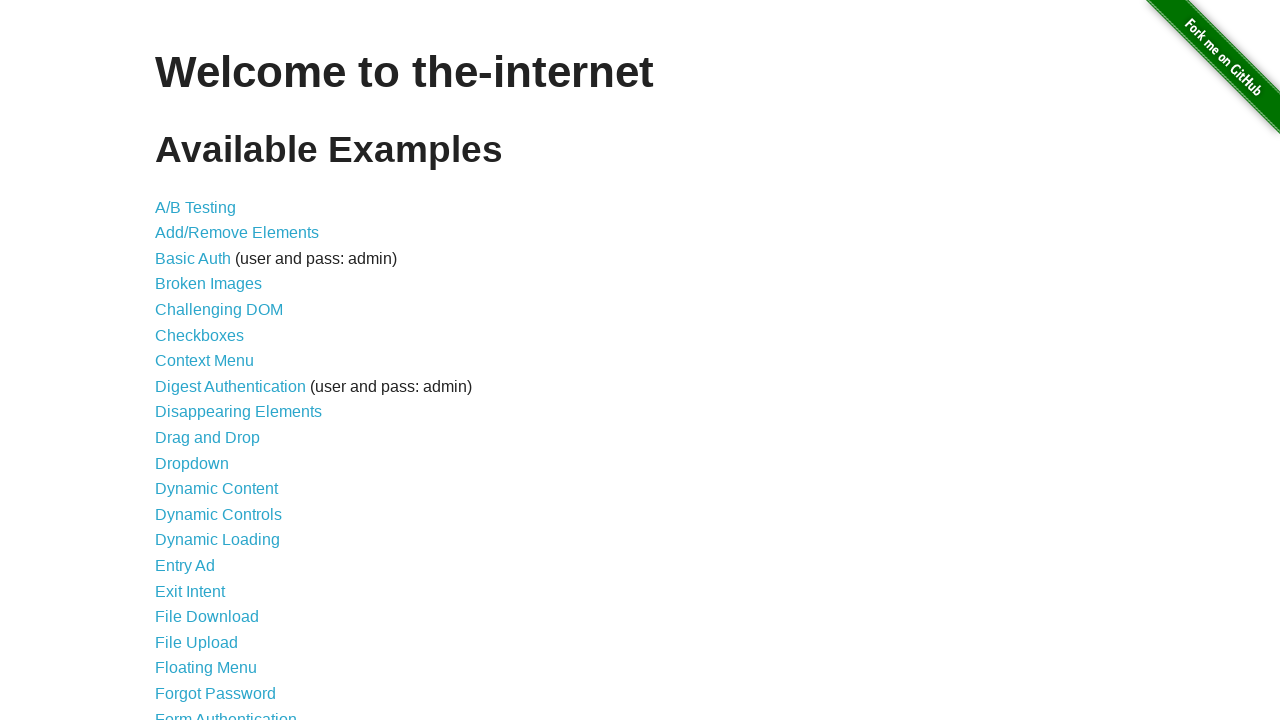

Navigated to A/B test page
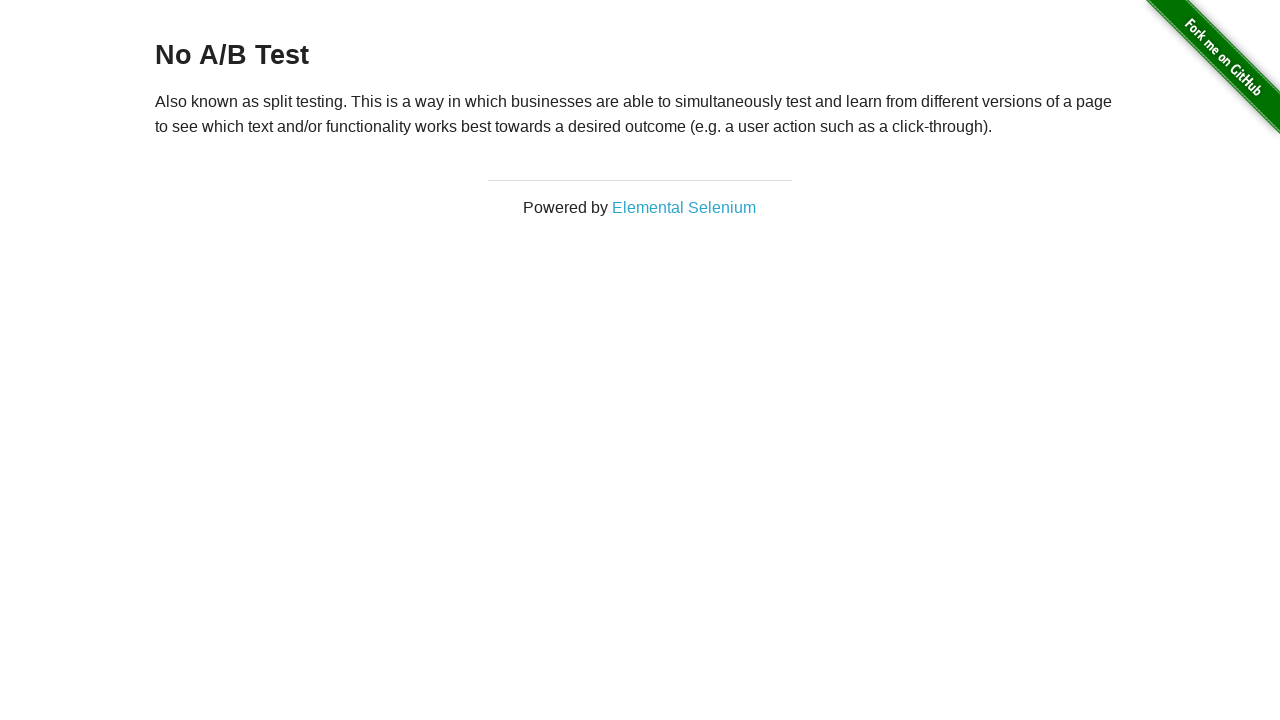

Retrieved heading text from page
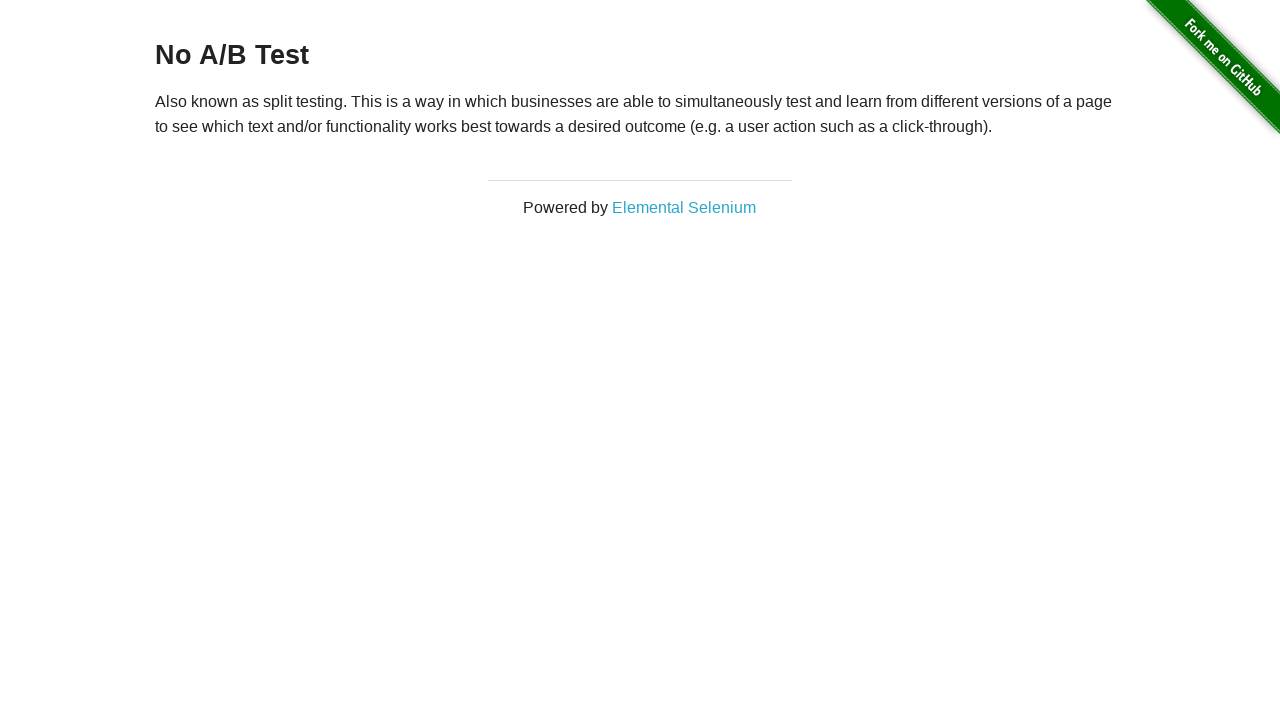

Verified heading displays 'No A/B Test' confirming opt-out cookie is working
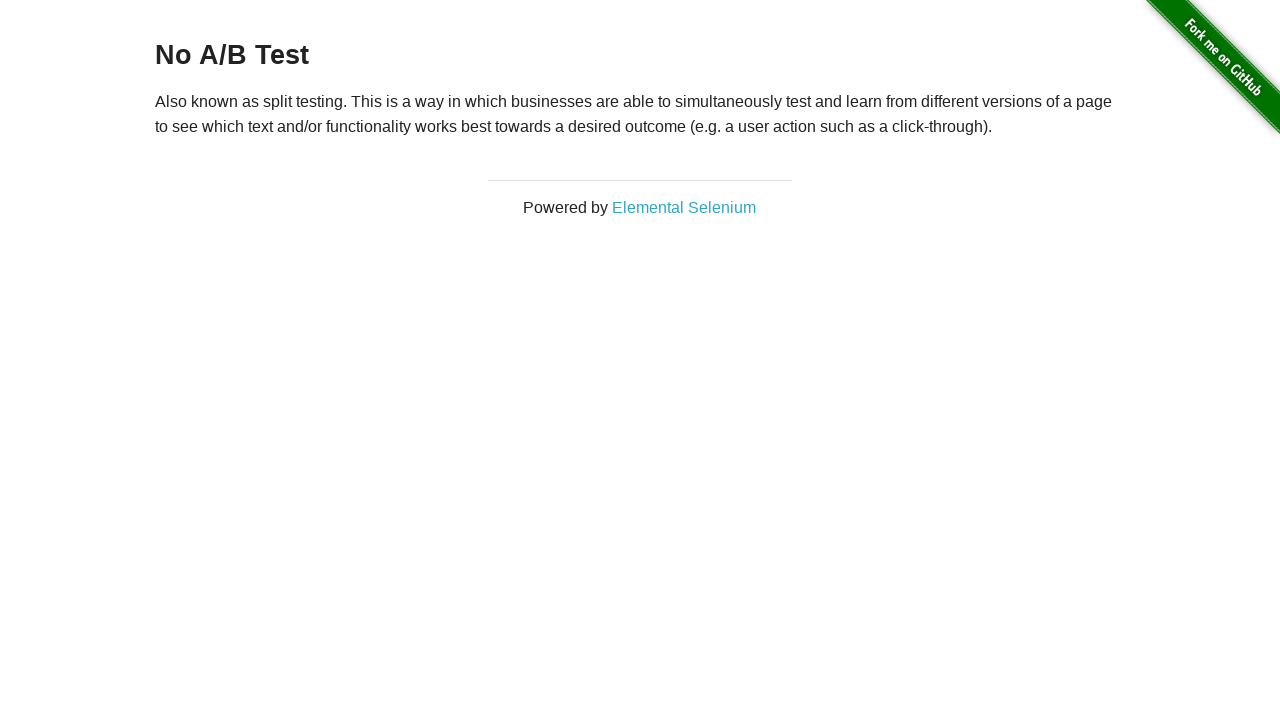

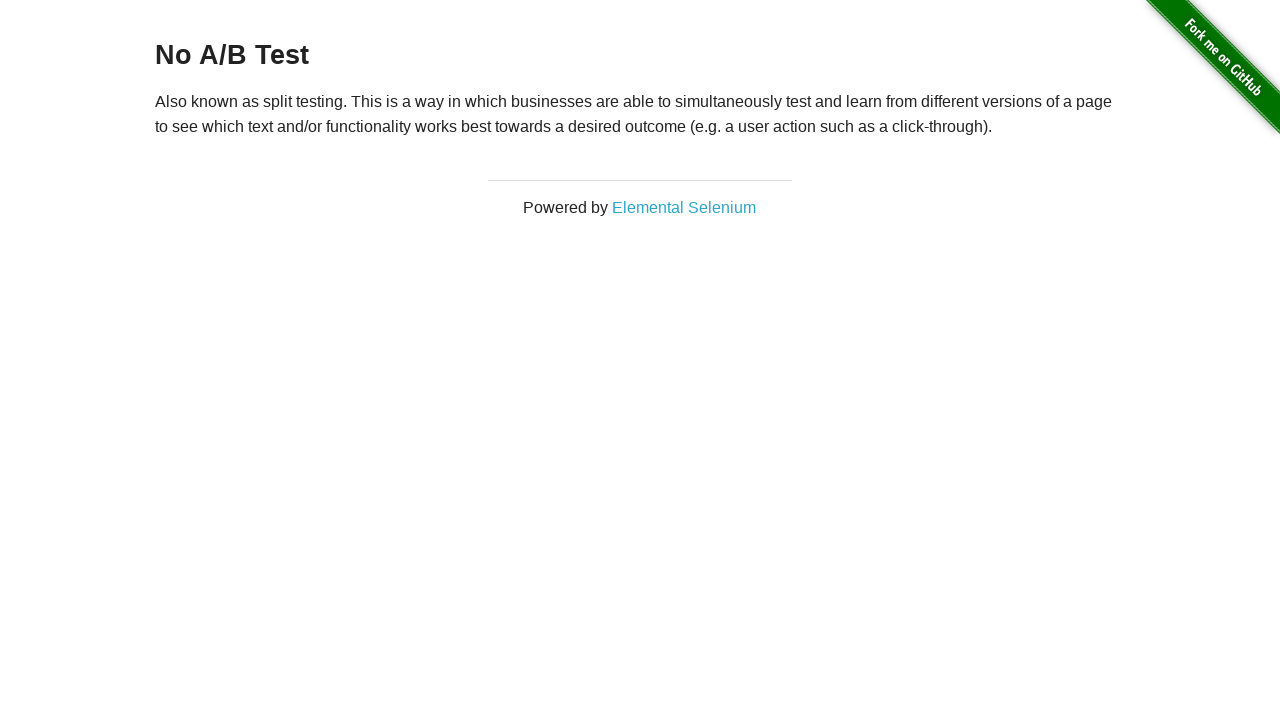